Tests adding multiple tasks (5 tasks), marking all as complete, and clearing all completed tasks.

Starting URL: https://www.techglobal-training.com/frontend/todo-list

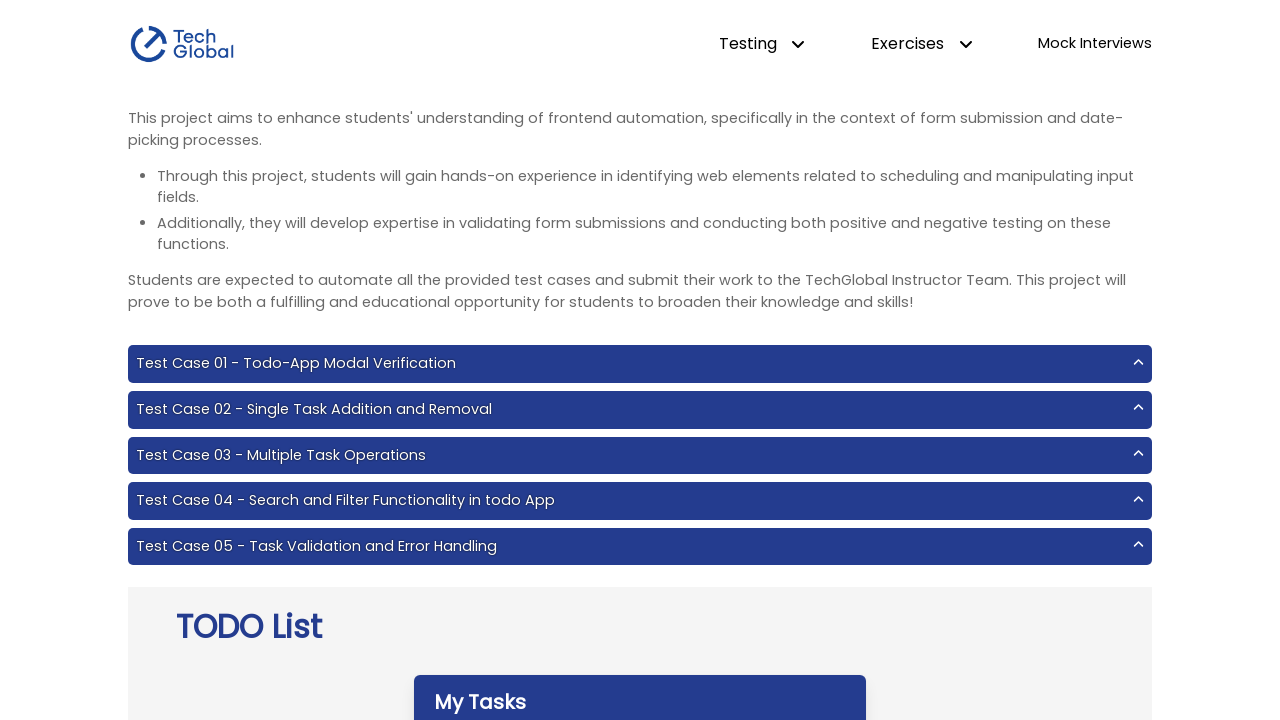

Filled task input field with 'first task' on #input-add
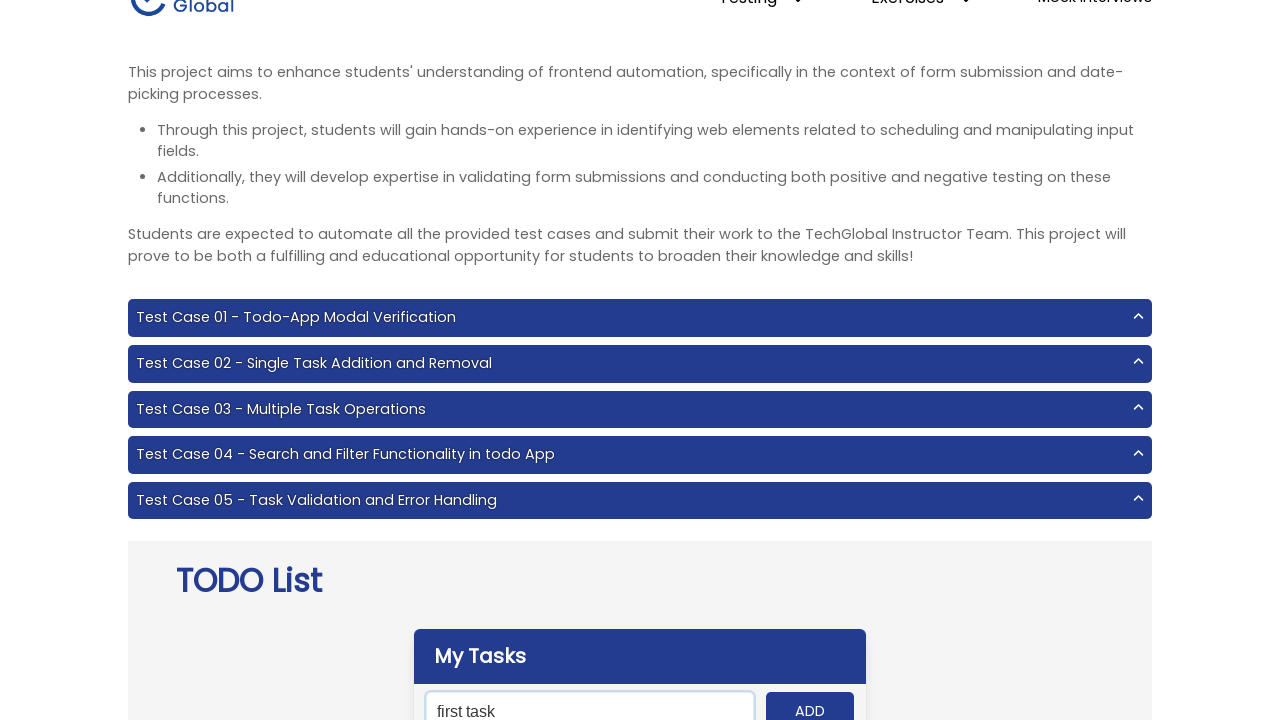

Clicked add button to create 'first task' at (810, 701) on #add-btn
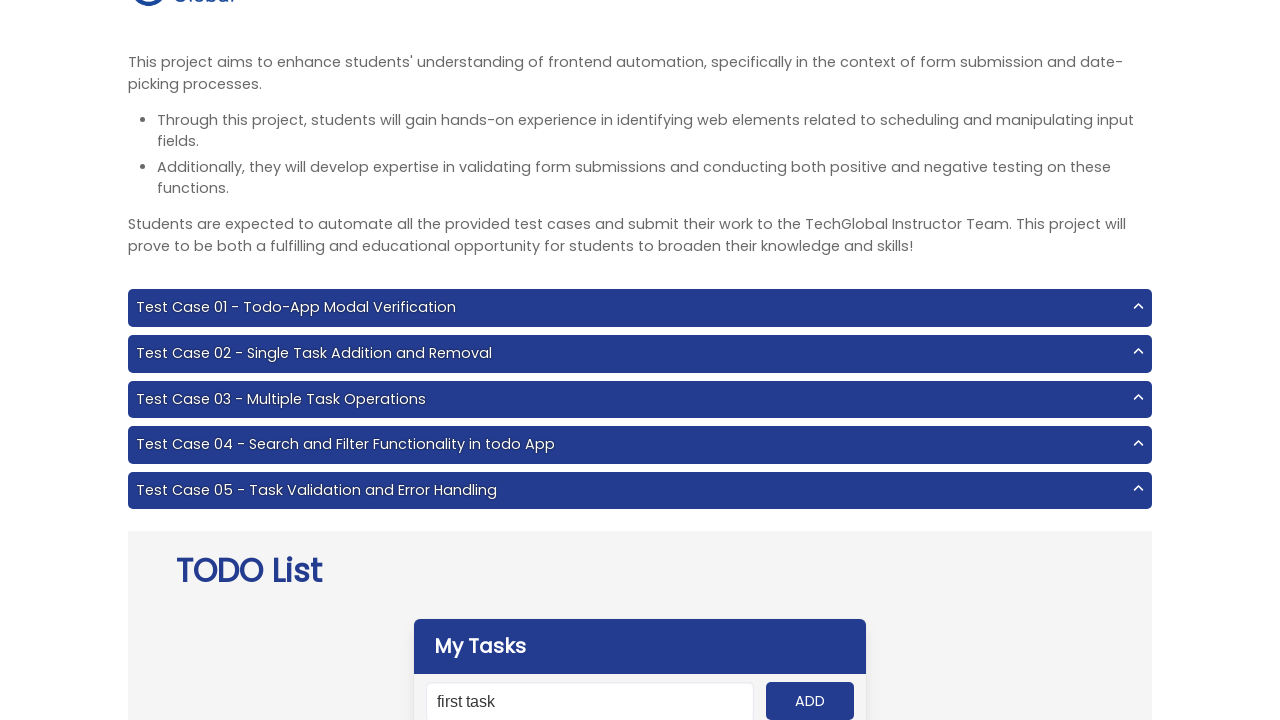

Task 'first task' appeared in the todo list
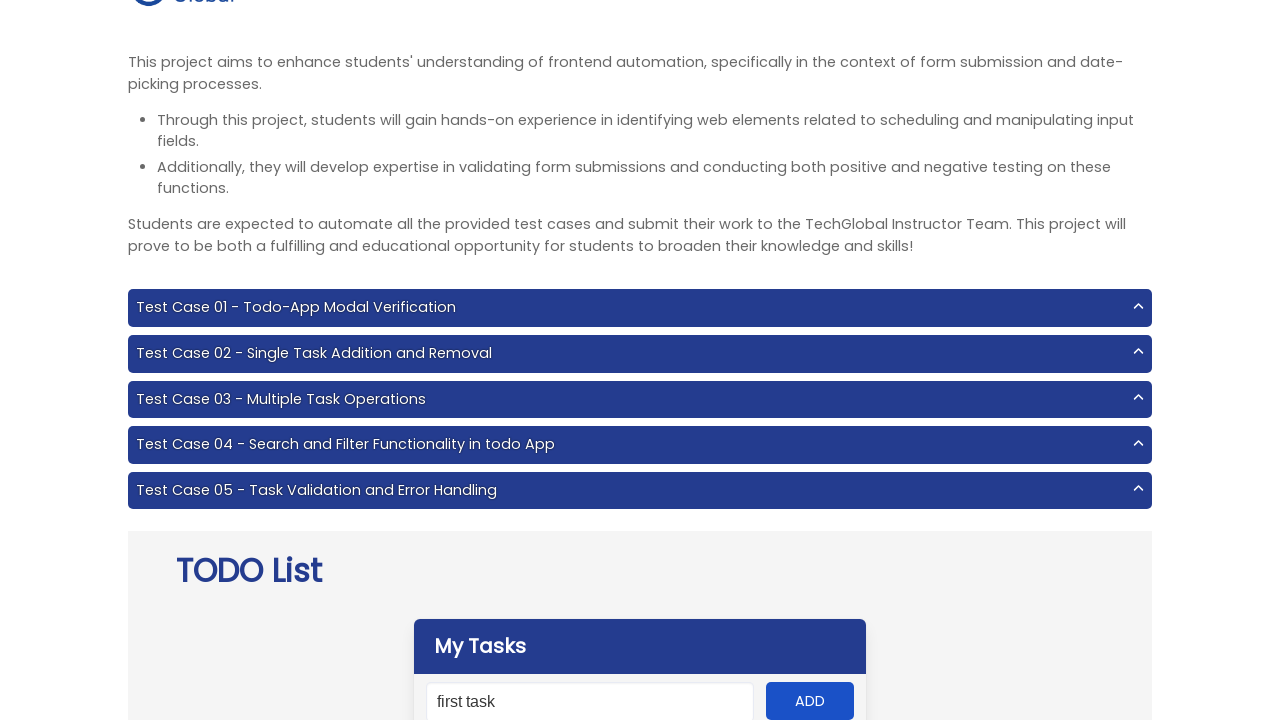

Filled task input field with 'second task' on #input-add
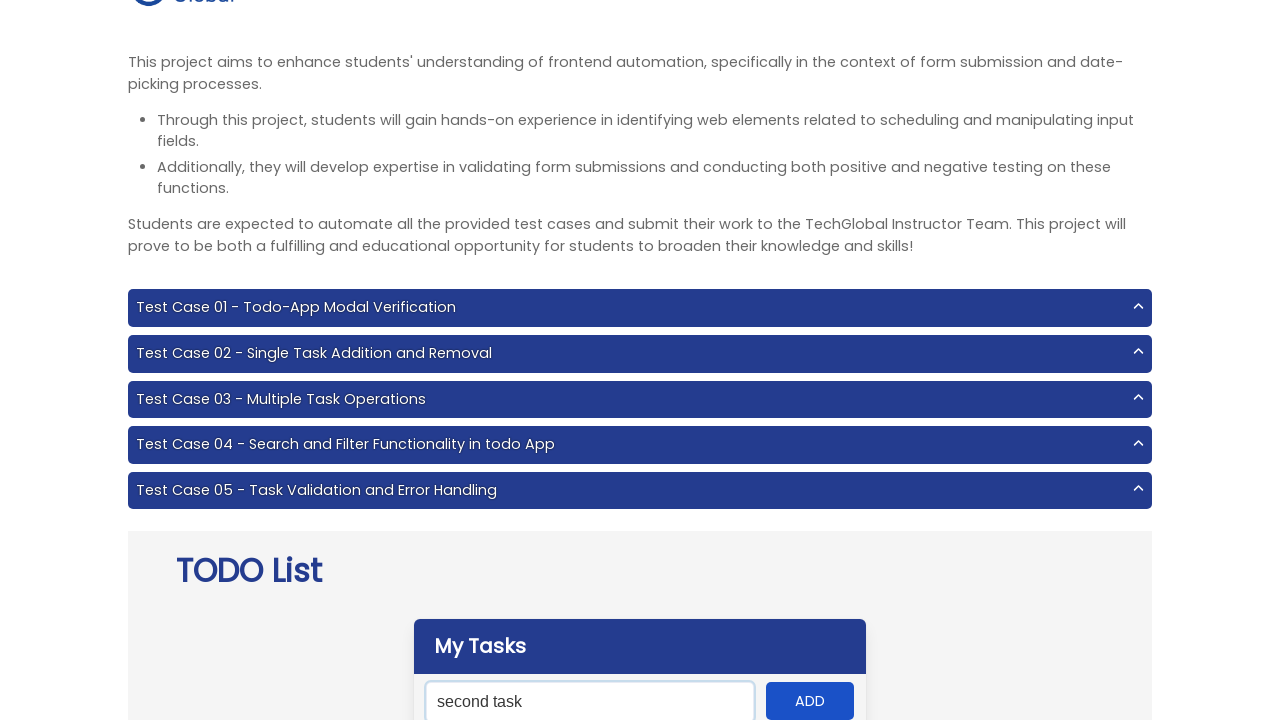

Clicked add button to create 'second task' at (810, 701) on #add-btn
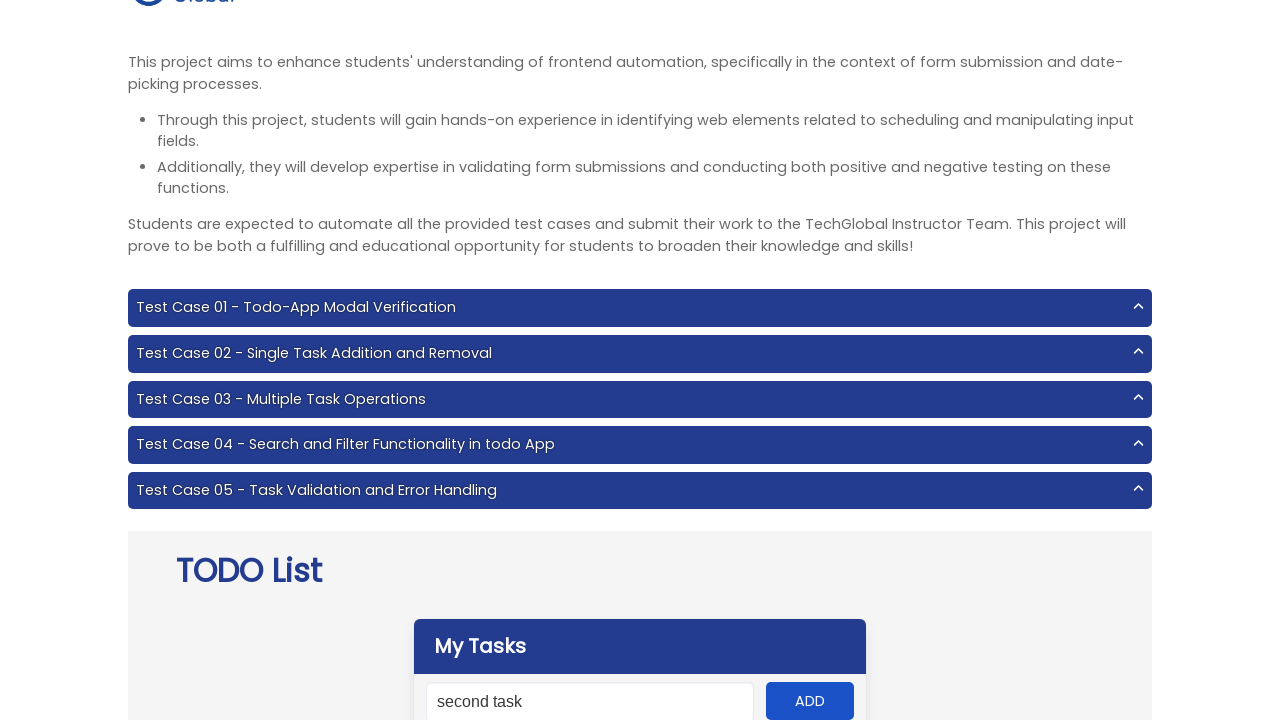

Task 'second task' appeared in the todo list
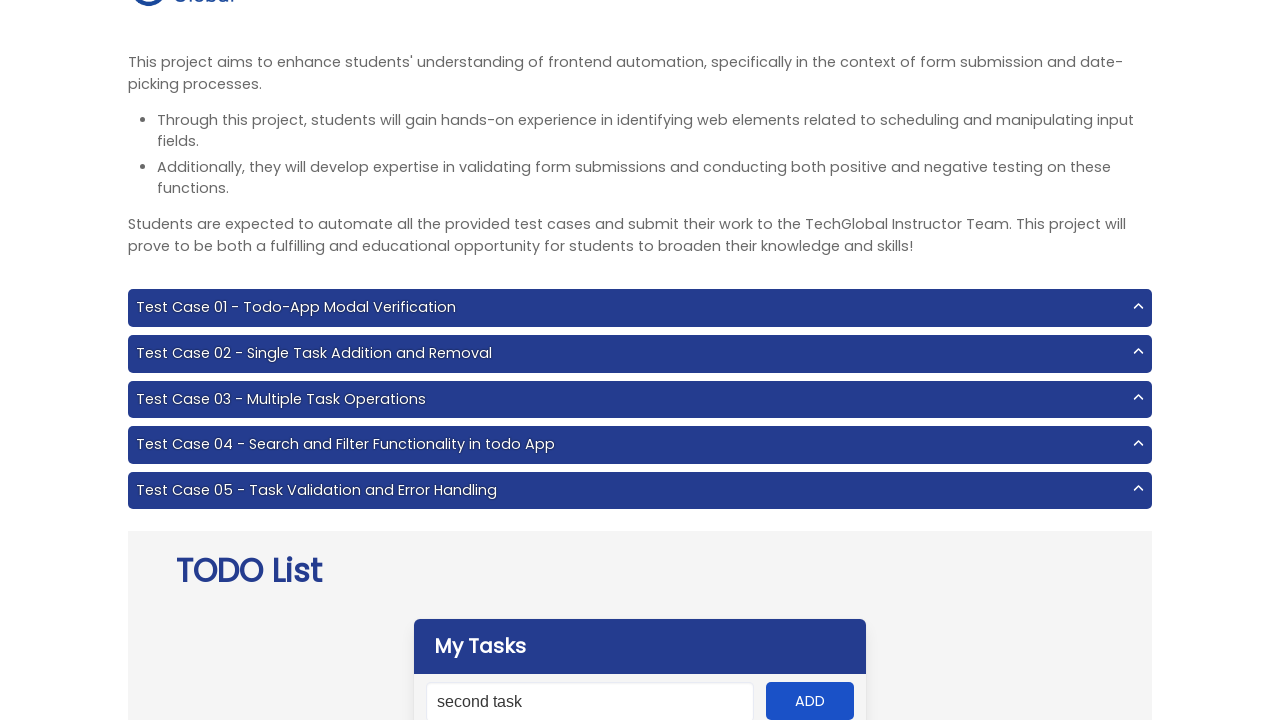

Filled task input field with 'third task' on #input-add
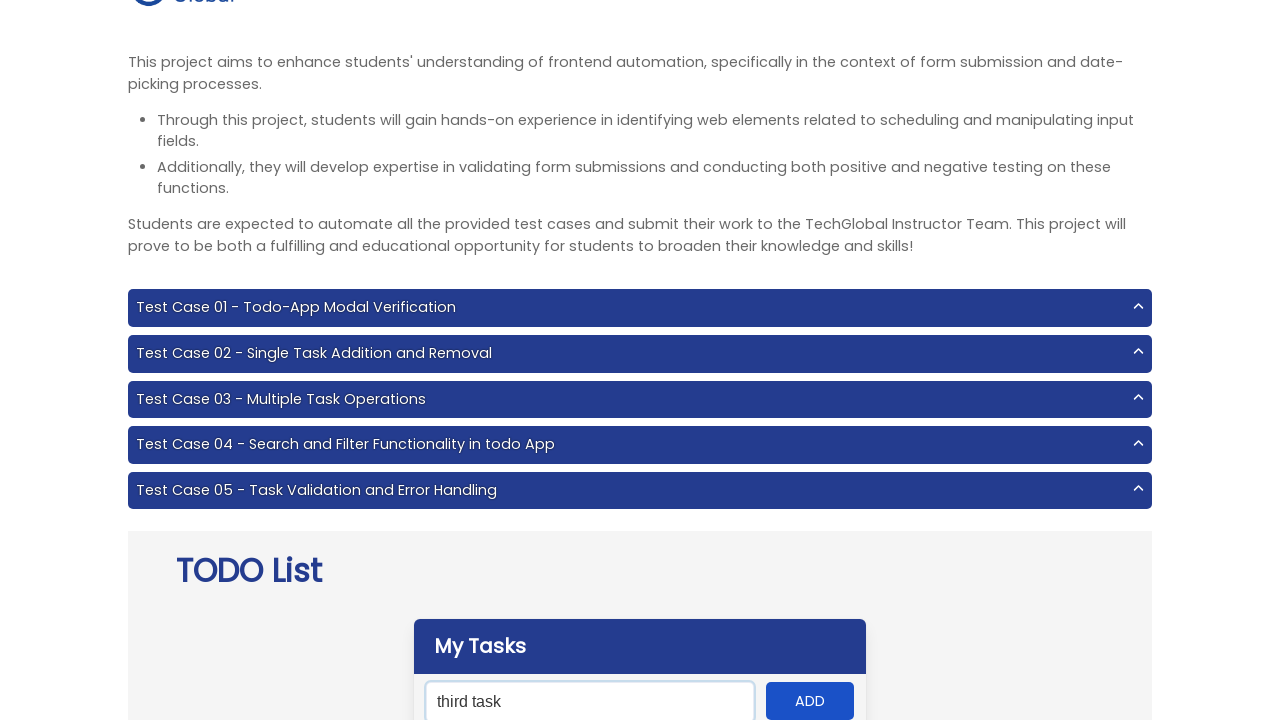

Clicked add button to create 'third task' at (810, 701) on #add-btn
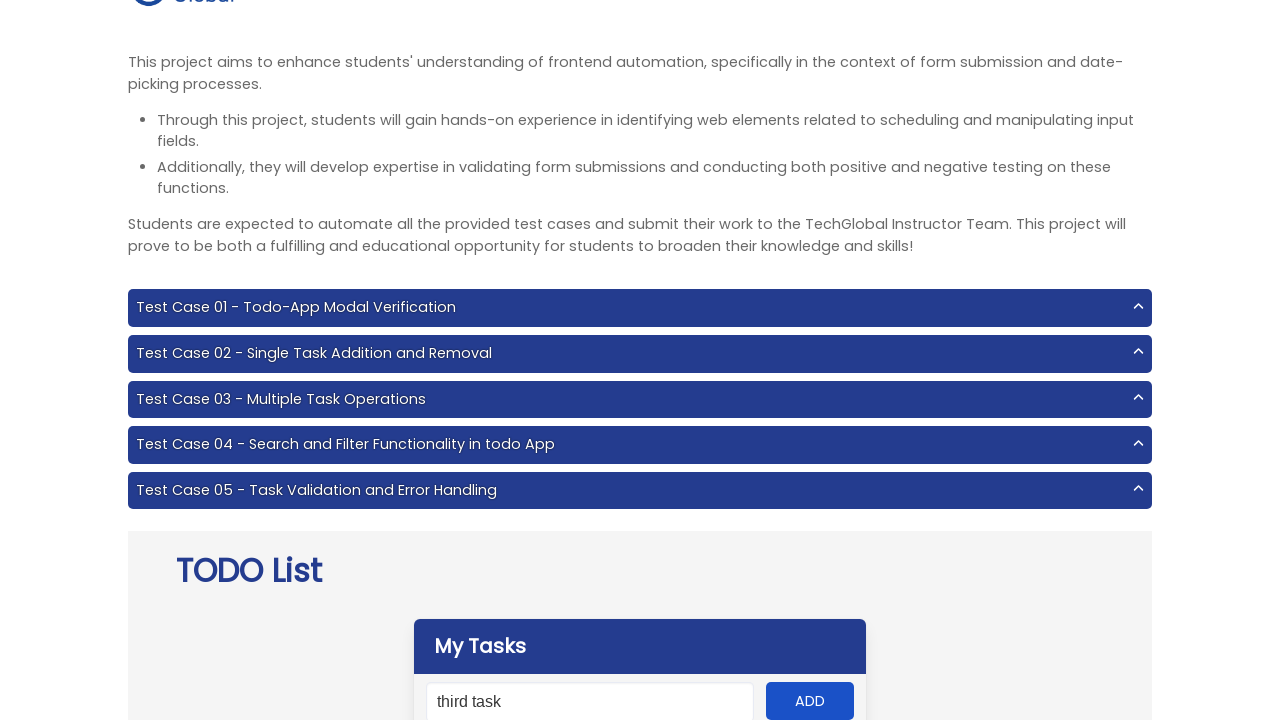

Task 'third task' appeared in the todo list
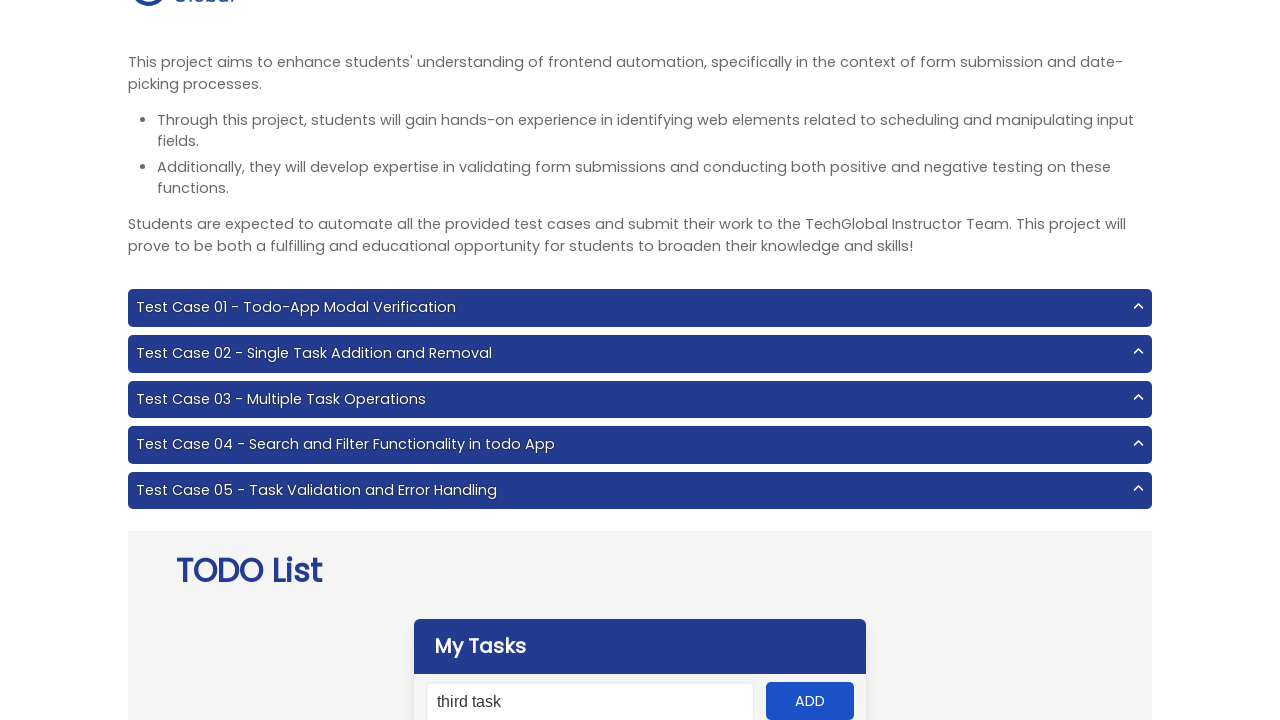

Filled task input field with 'fourth task' on #input-add
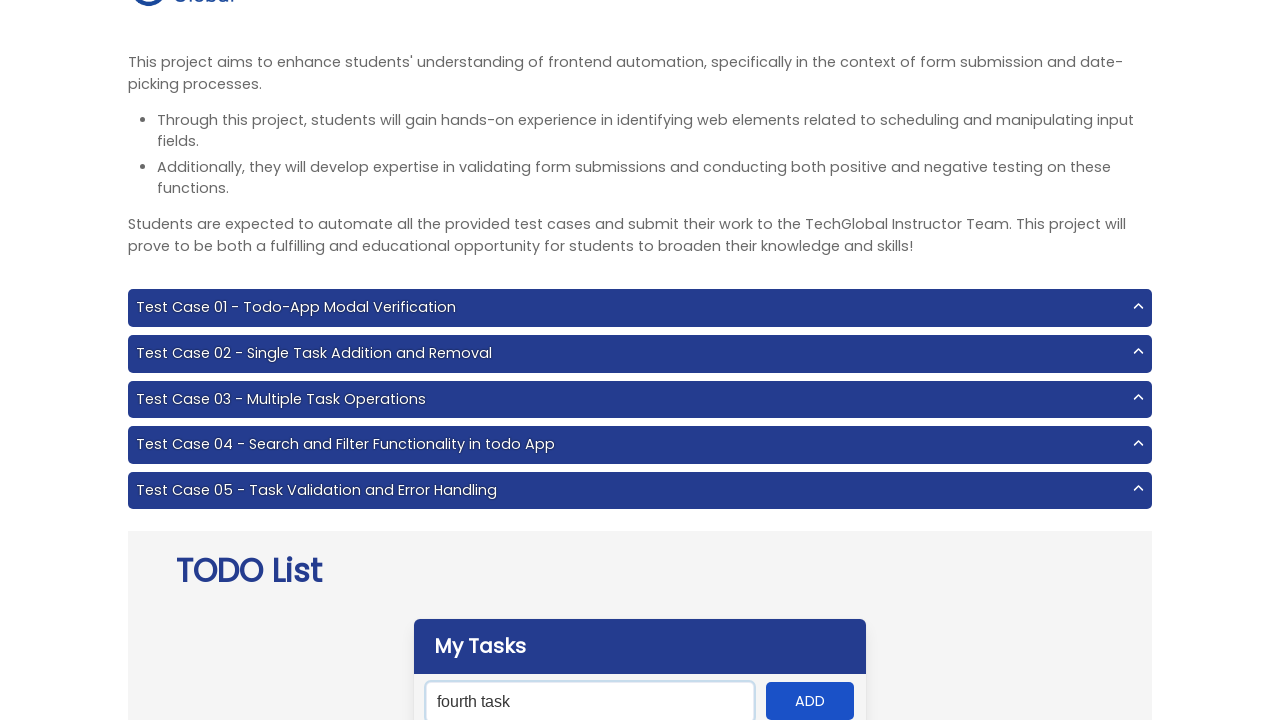

Clicked add button to create 'fourth task' at (810, 701) on #add-btn
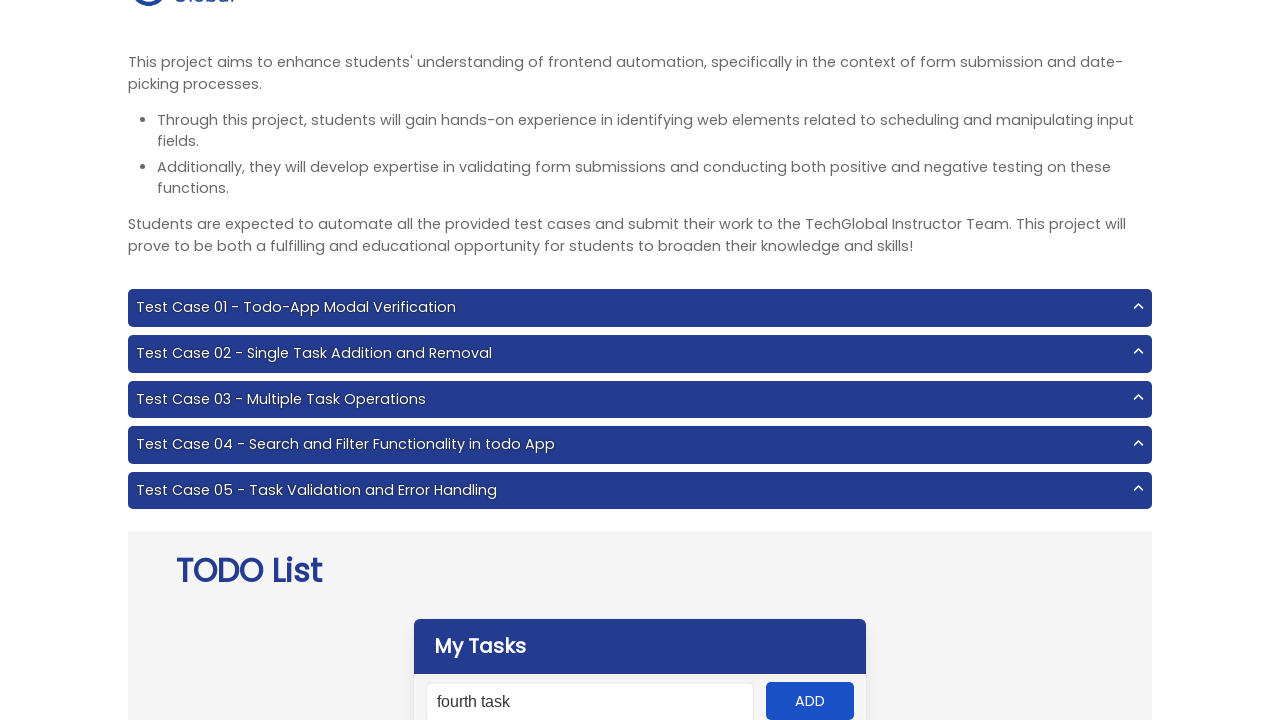

Task 'fourth task' appeared in the todo list
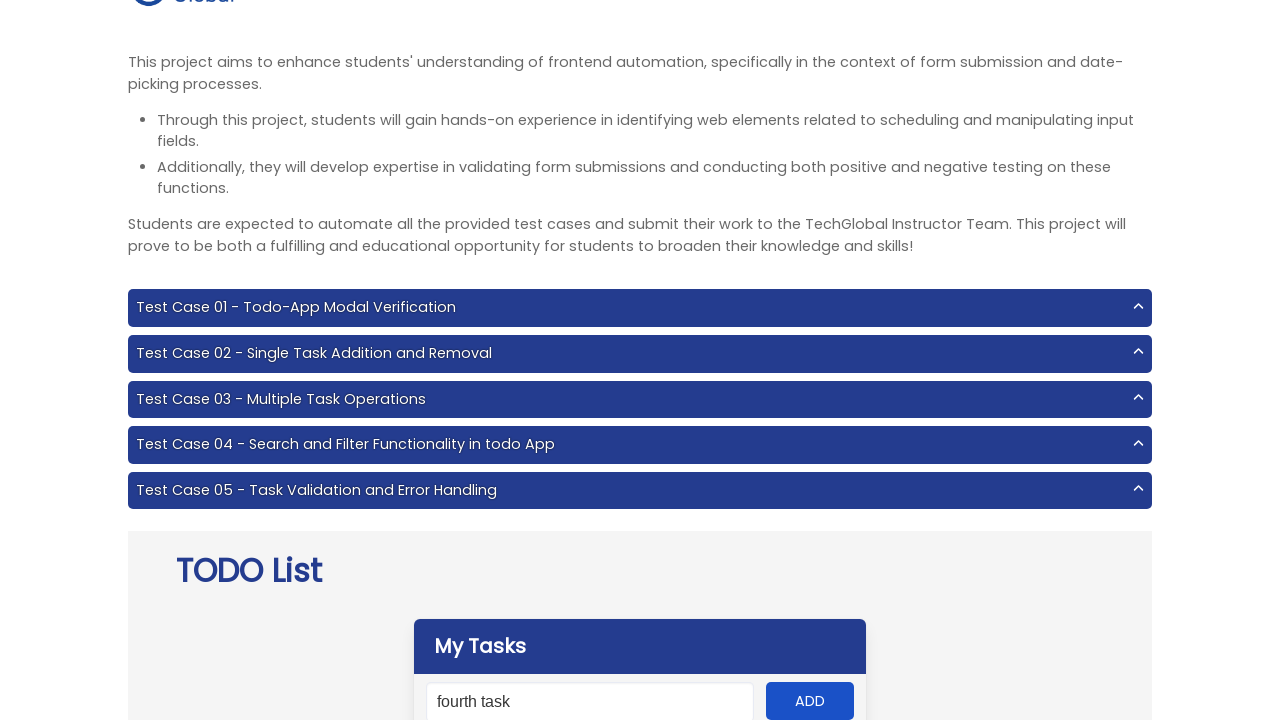

Filled task input field with 'fifth task' on #input-add
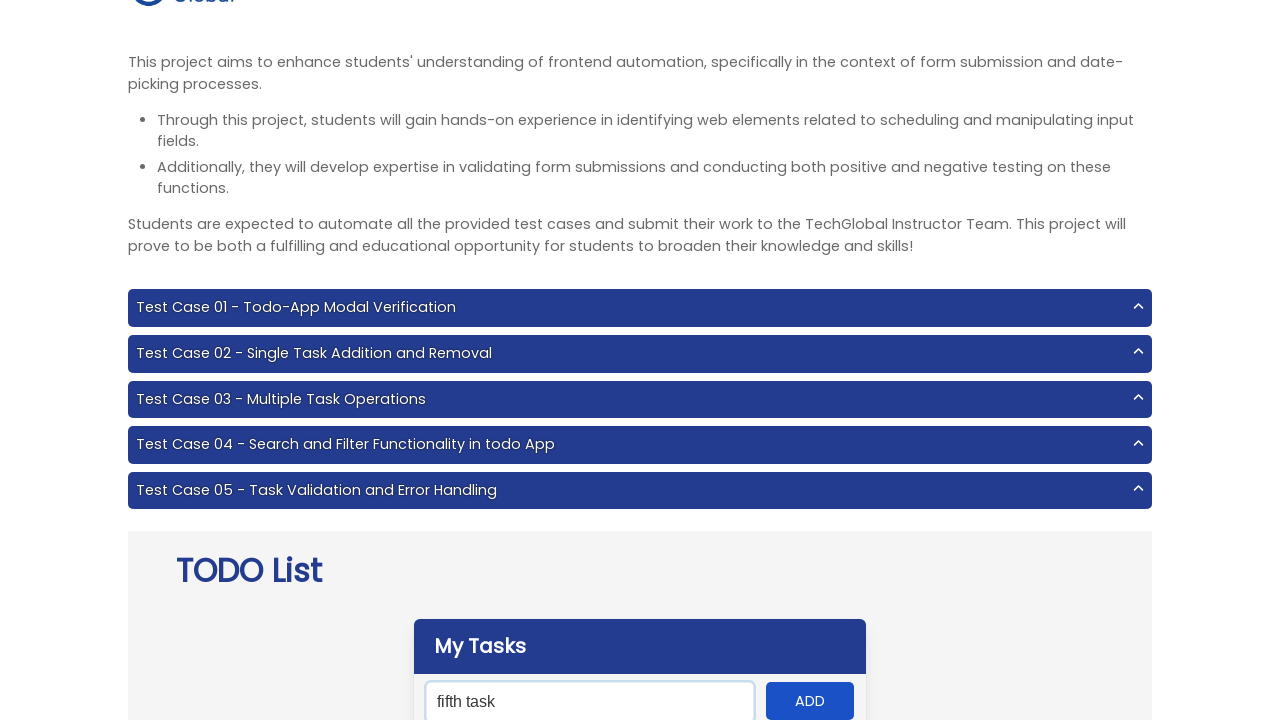

Clicked add button to create 'fifth task' at (810, 701) on #add-btn
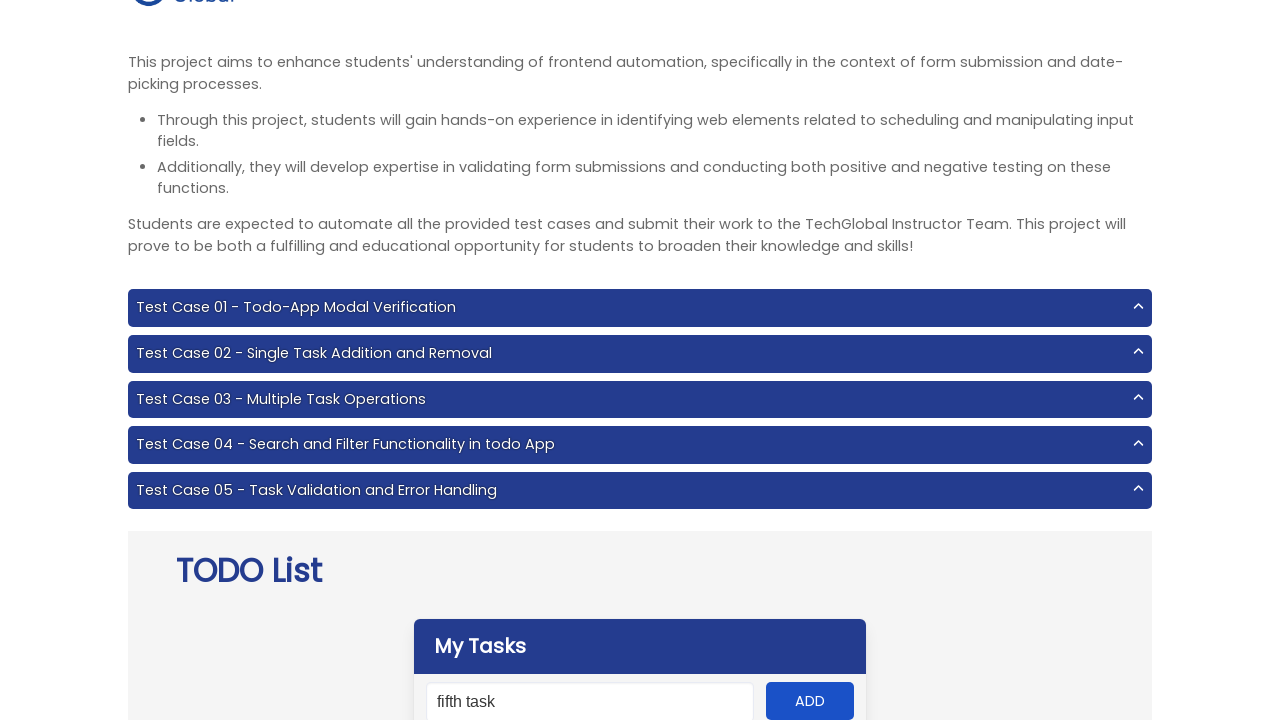

Task 'fifth task' appeared in the todo list
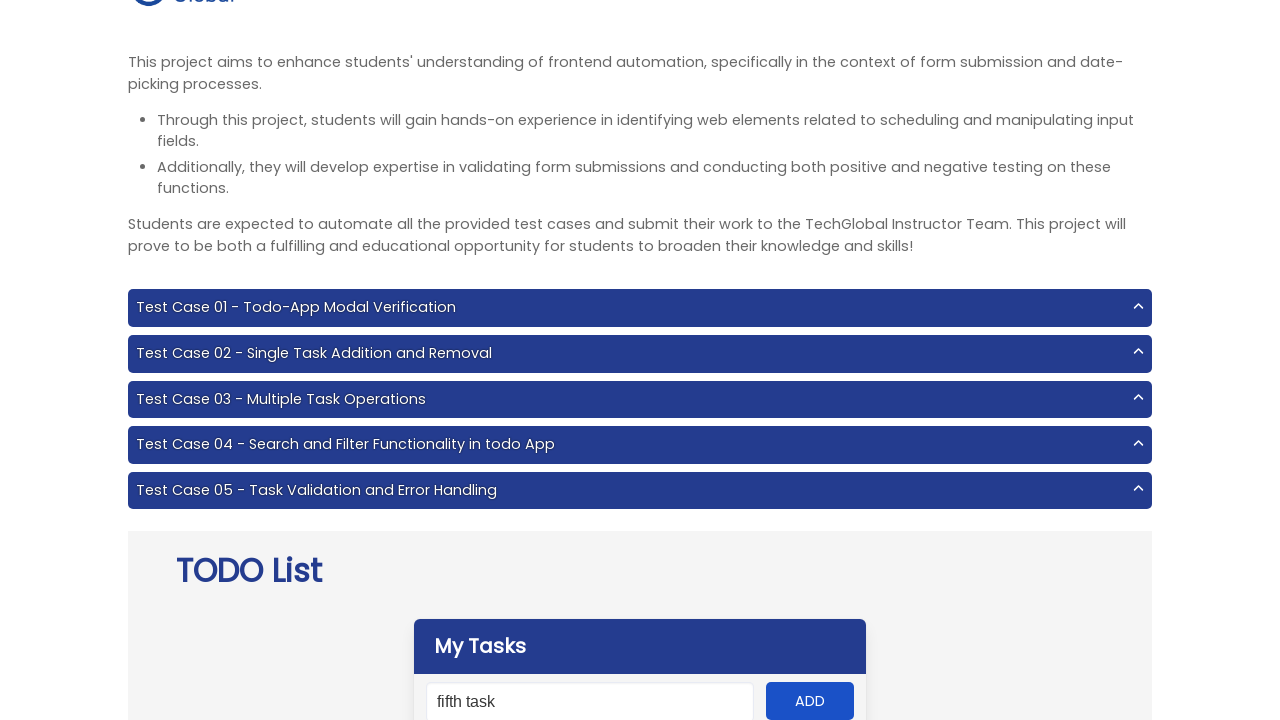

Marked task 1 as complete at (437, 361) on svg[class*='circle-check'] >> nth=0
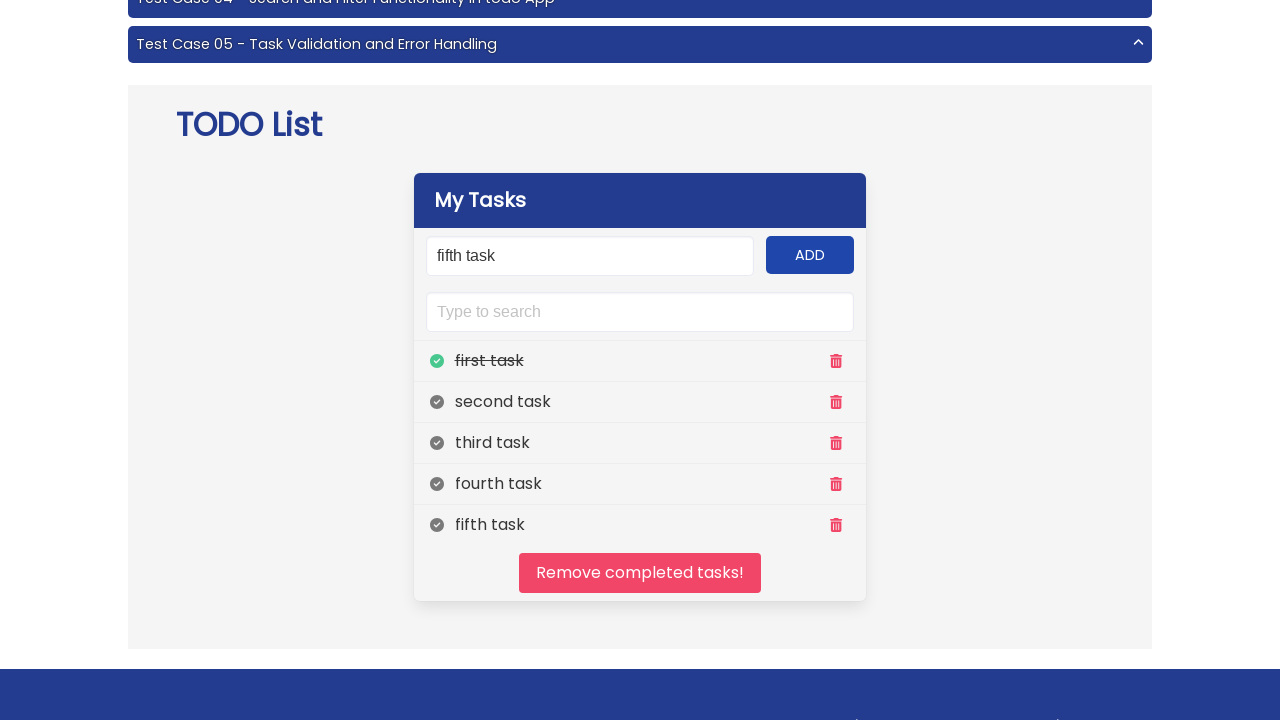

Marked task 2 as complete at (437, 402) on svg[class*='circle-check'] >> nth=1
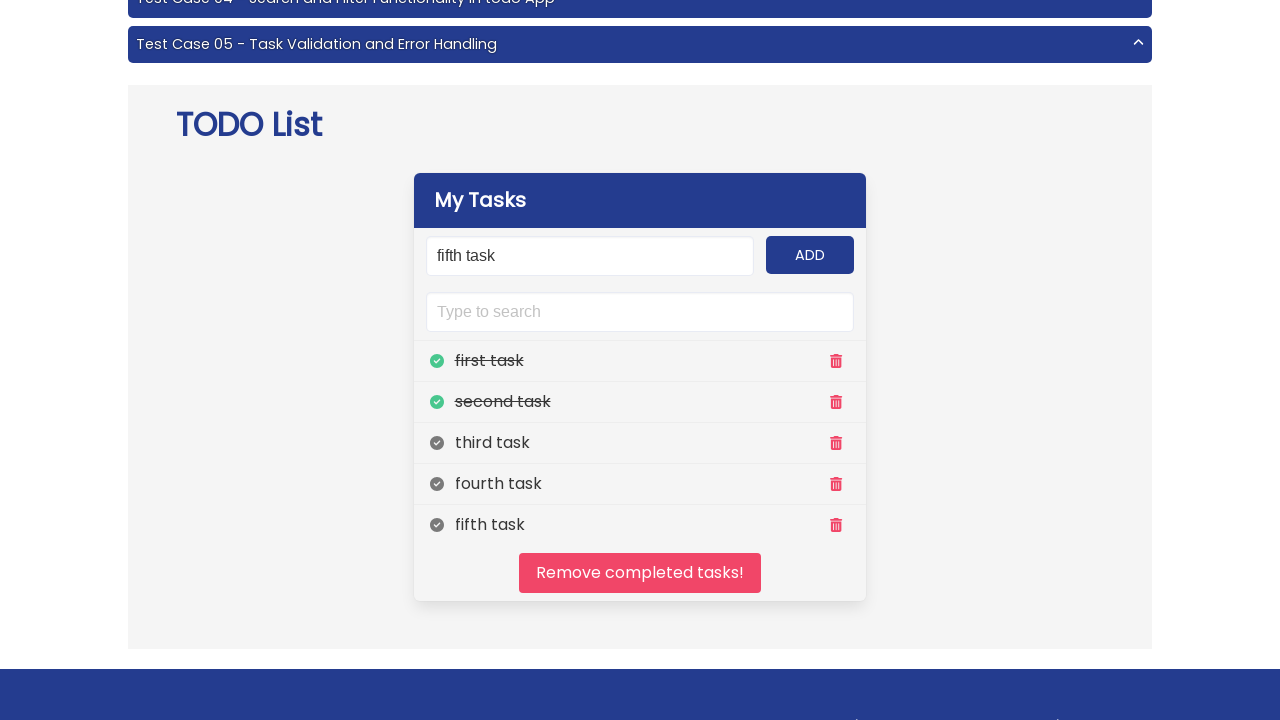

Marked task 3 as complete at (437, 443) on svg[class*='circle-check'] >> nth=2
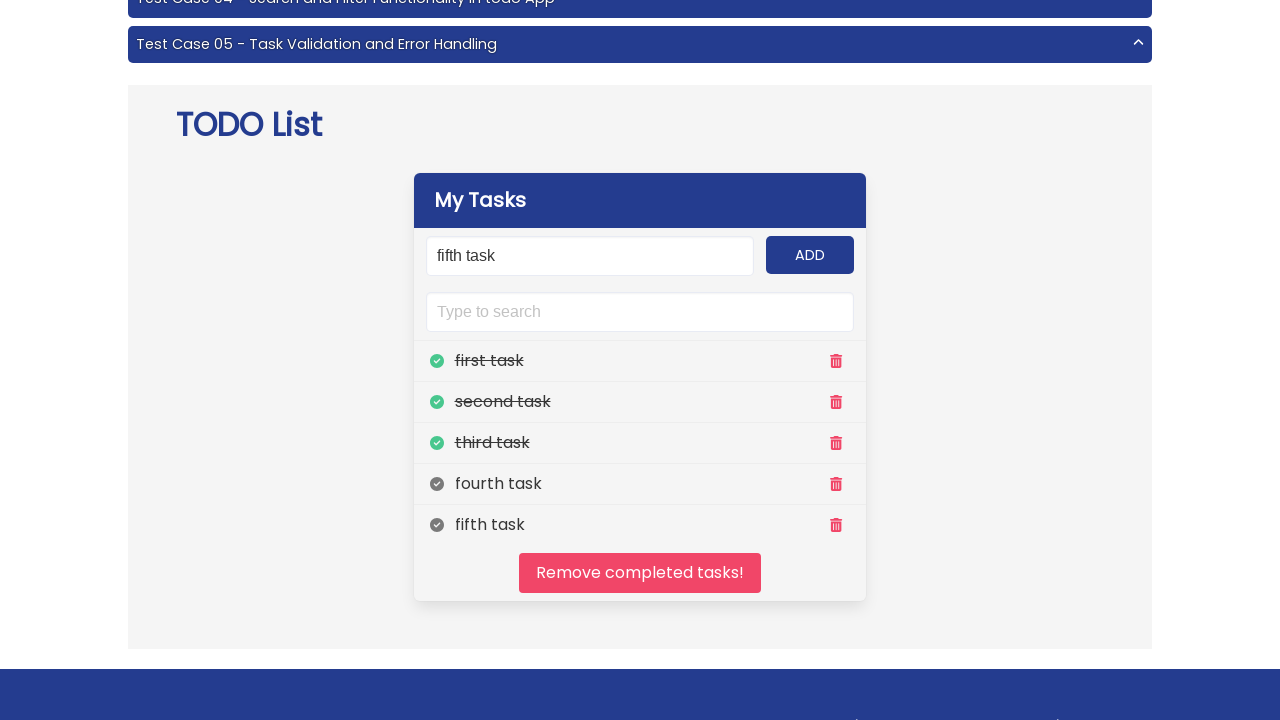

Marked task 4 as complete at (437, 484) on svg[class*='circle-check'] >> nth=3
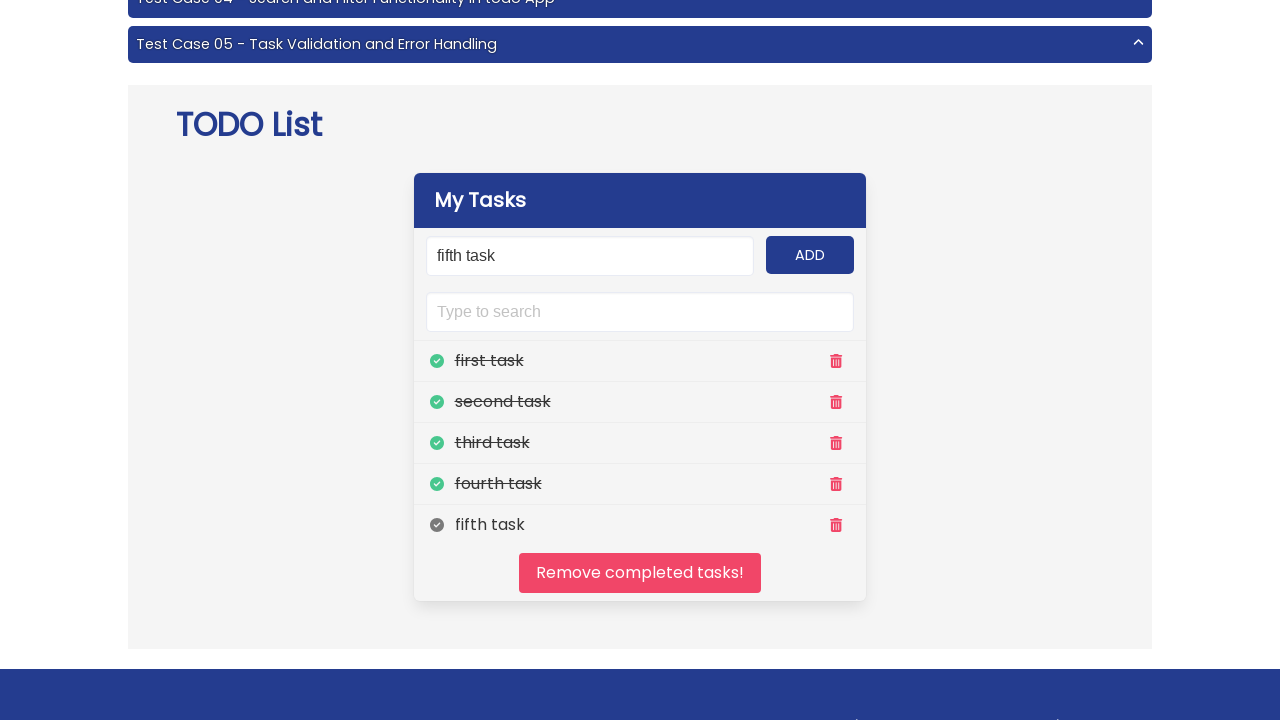

Marked task 5 as complete at (437, 525) on svg[class*='circle-check'] >> nth=4
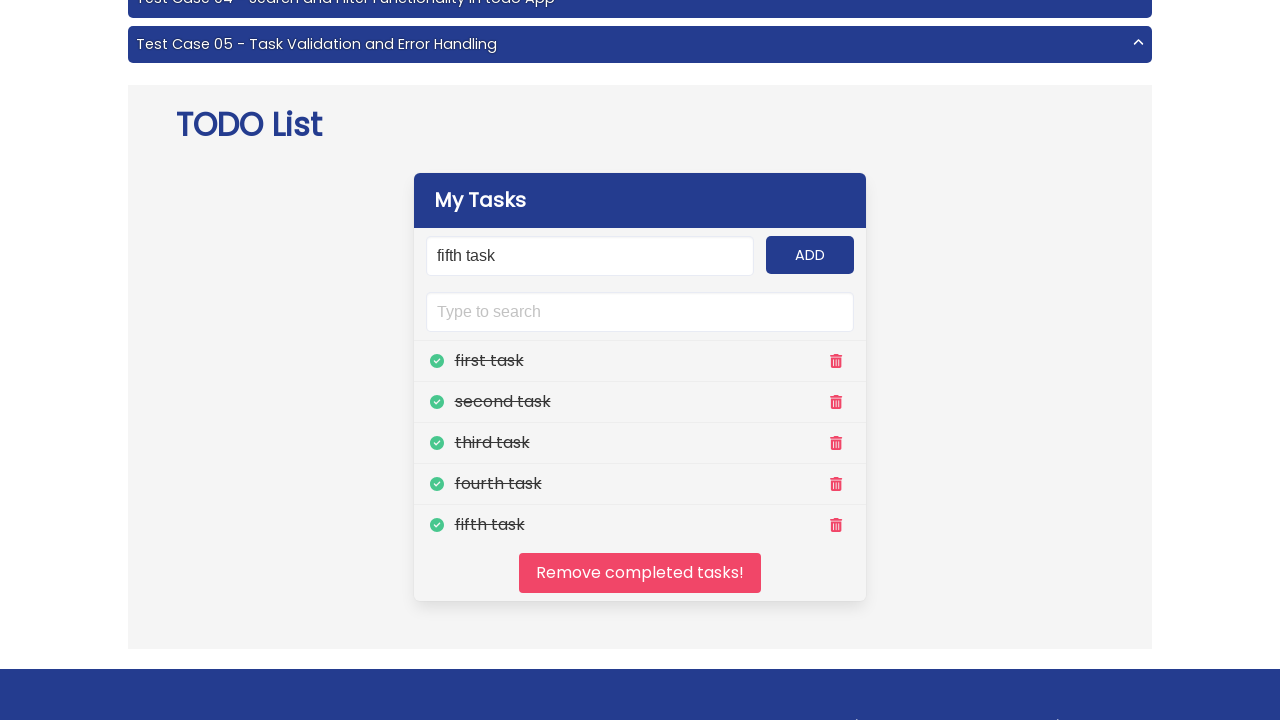

Clicked clear button to remove all completed tasks at (640, 573) on #clear
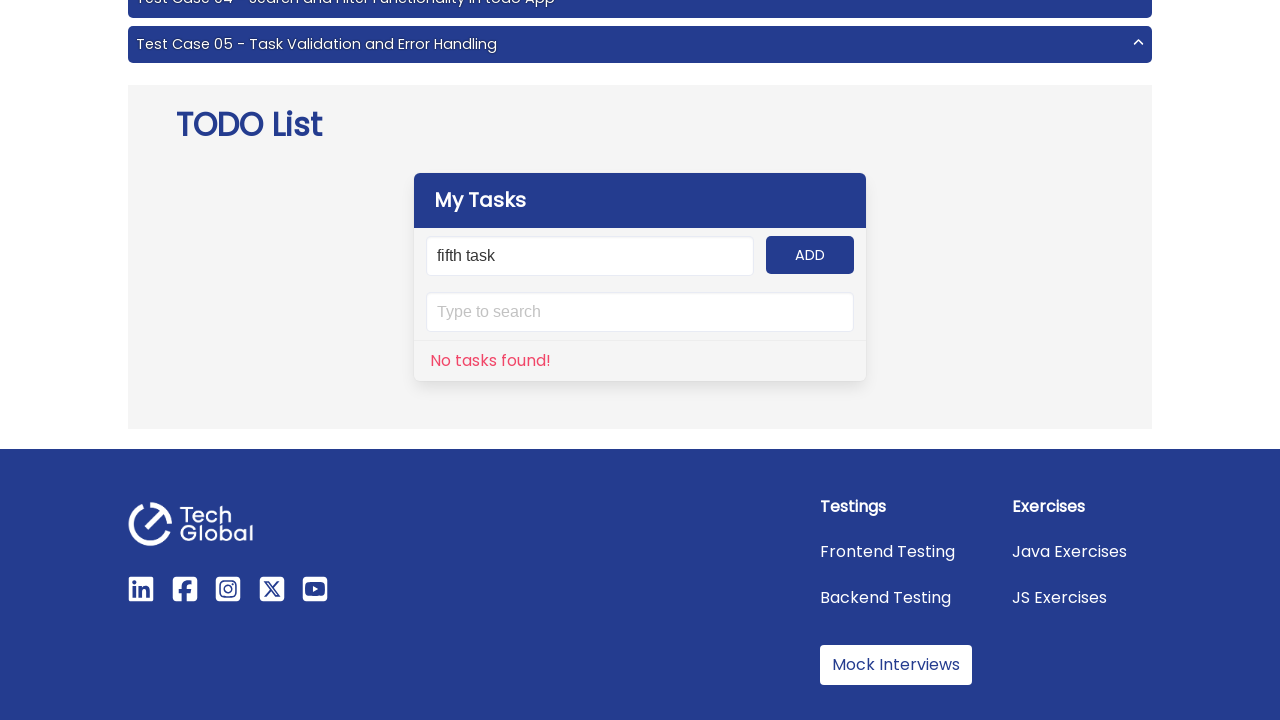

Verified no tasks remain - 'No tasks found!' message displayed
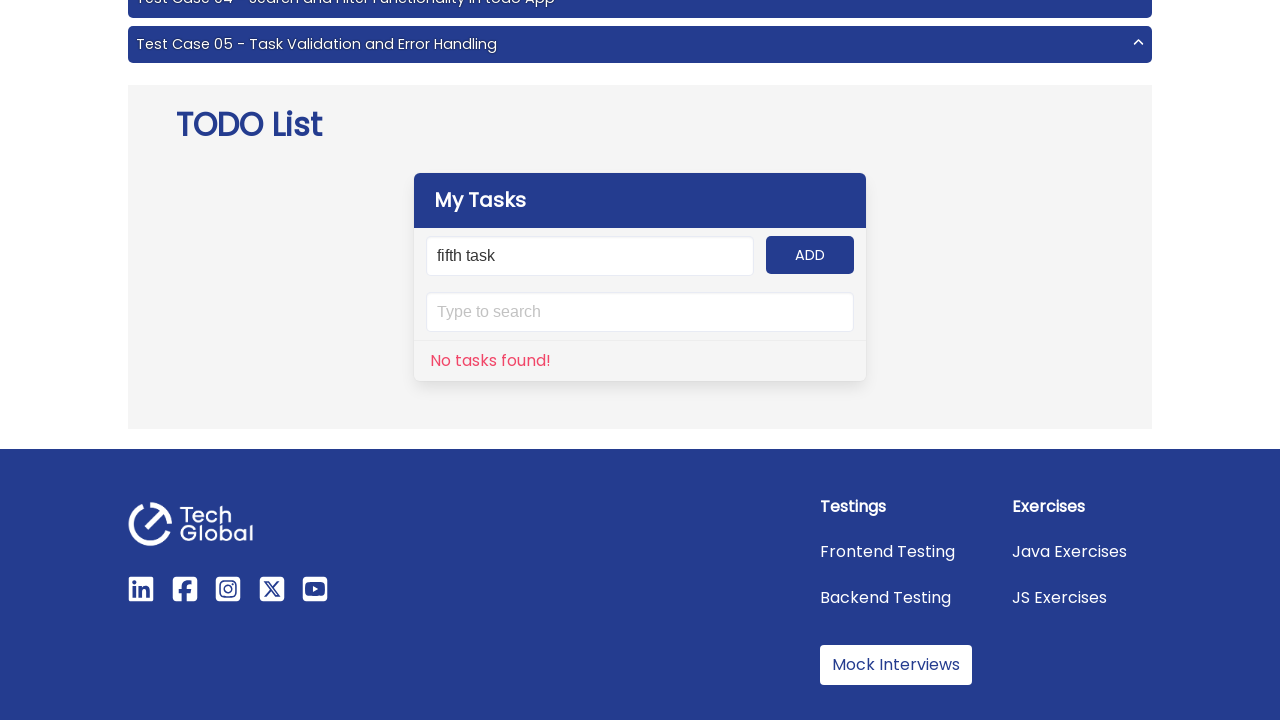

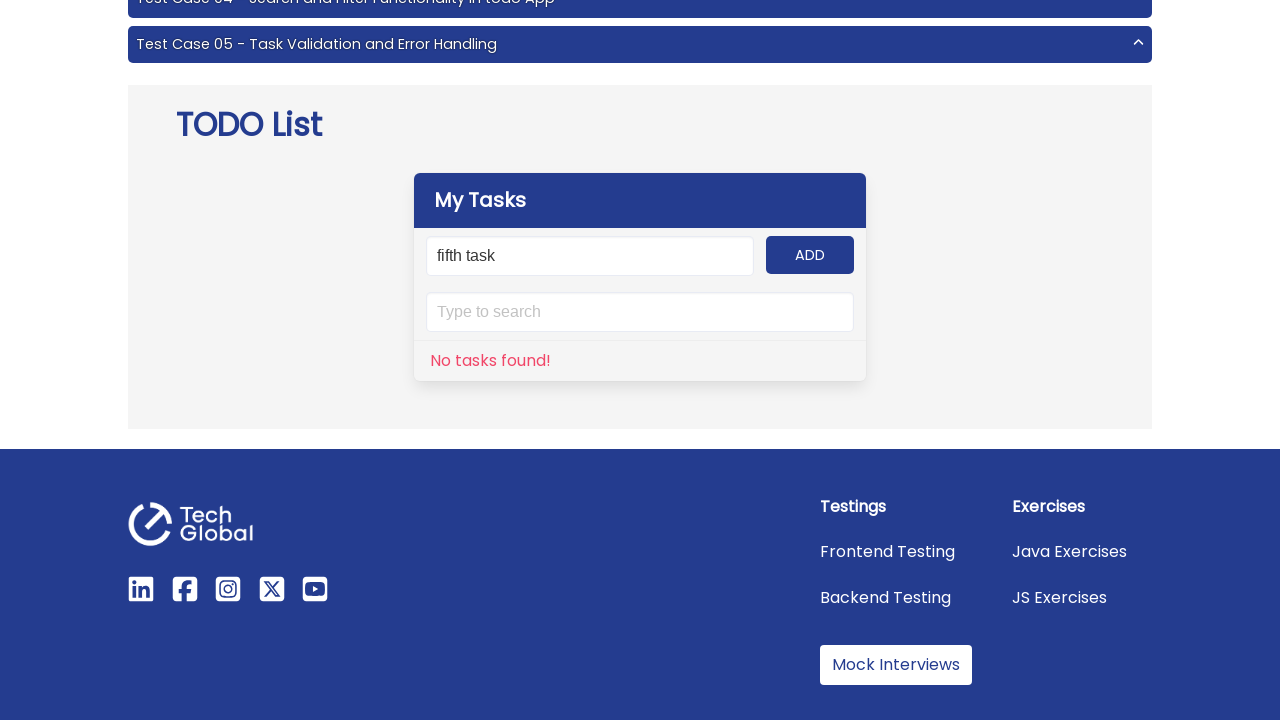